Tests that new todo items are appended to the bottom of the list by creating 3 items

Starting URL: https://demo.playwright.dev/todomvc

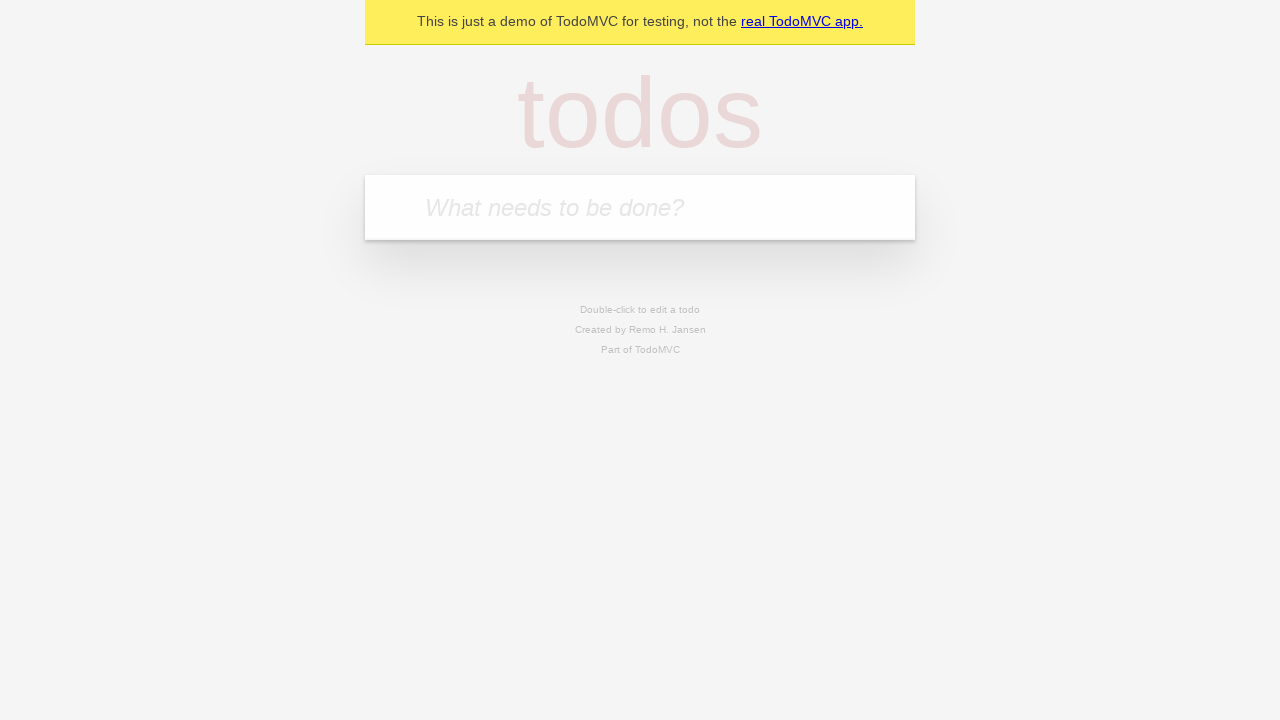

Filled todo input with 'buy some cheese' on internal:attr=[placeholder="What needs to be done?"i]
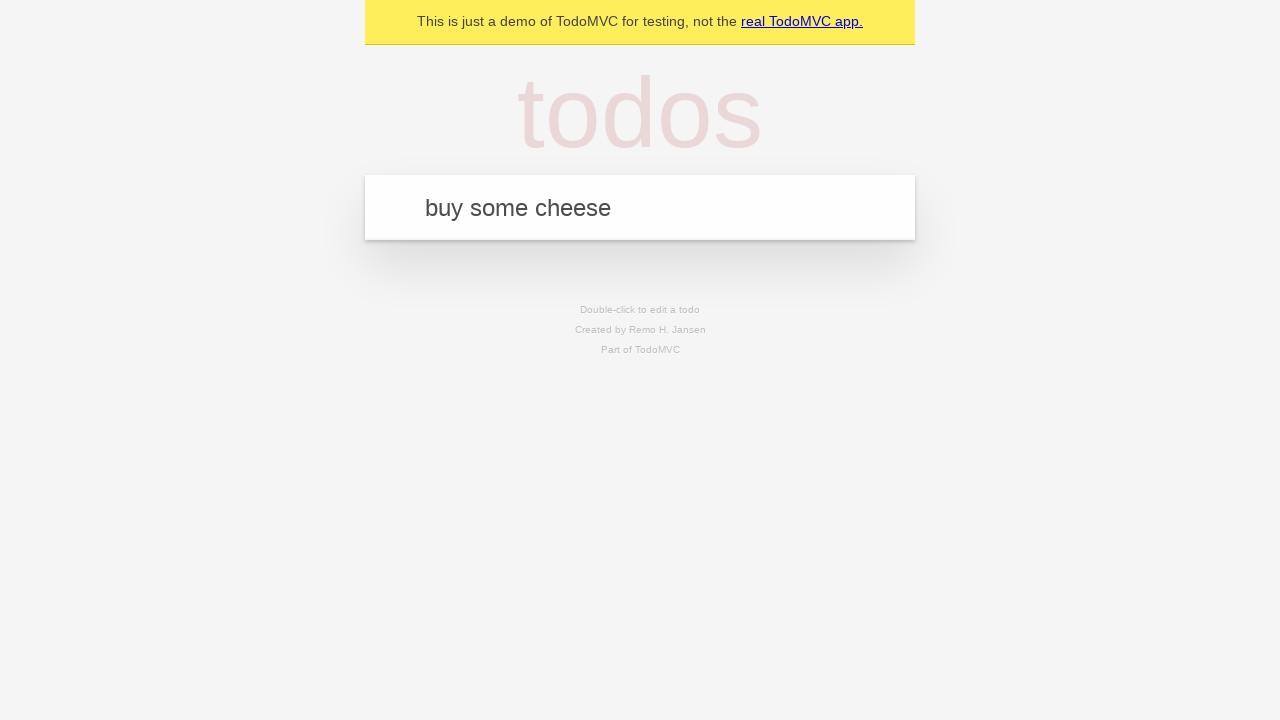

Pressed Enter to create first todo item on internal:attr=[placeholder="What needs to be done?"i]
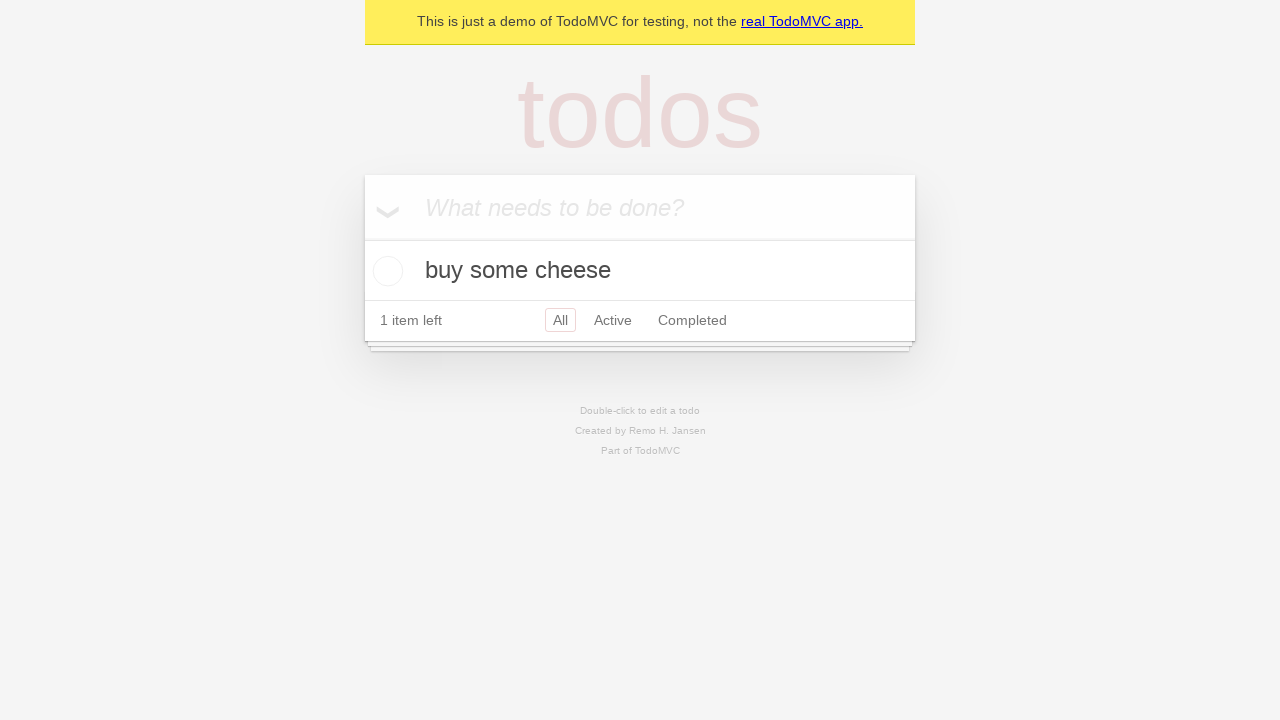

Filled todo input with 'feed the cat' on internal:attr=[placeholder="What needs to be done?"i]
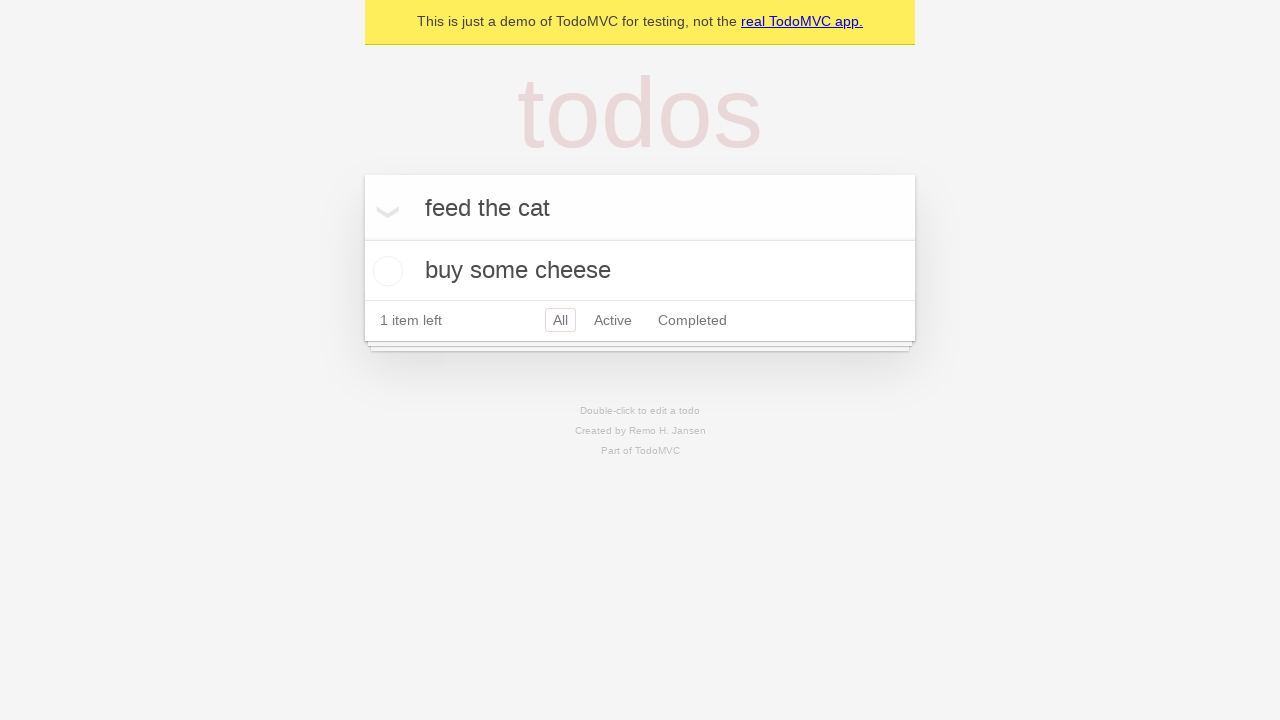

Pressed Enter to create second todo item on internal:attr=[placeholder="What needs to be done?"i]
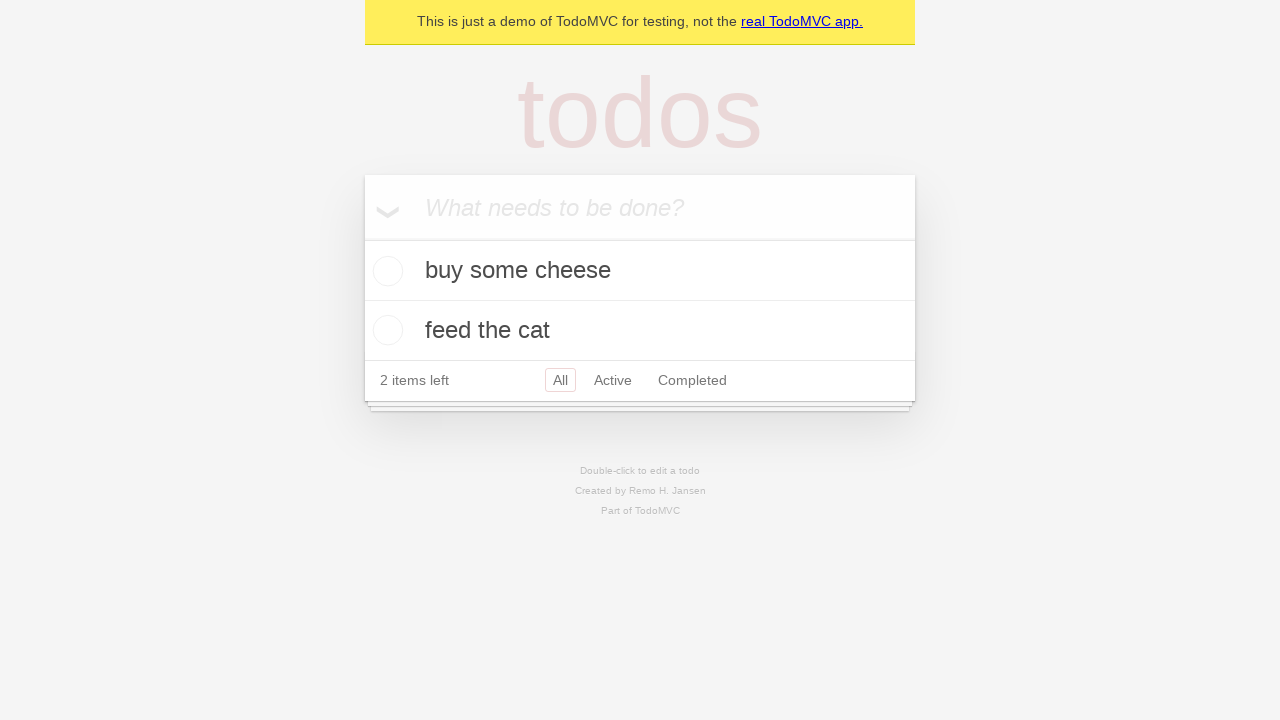

Filled todo input with 'book a doctors appointment' on internal:attr=[placeholder="What needs to be done?"i]
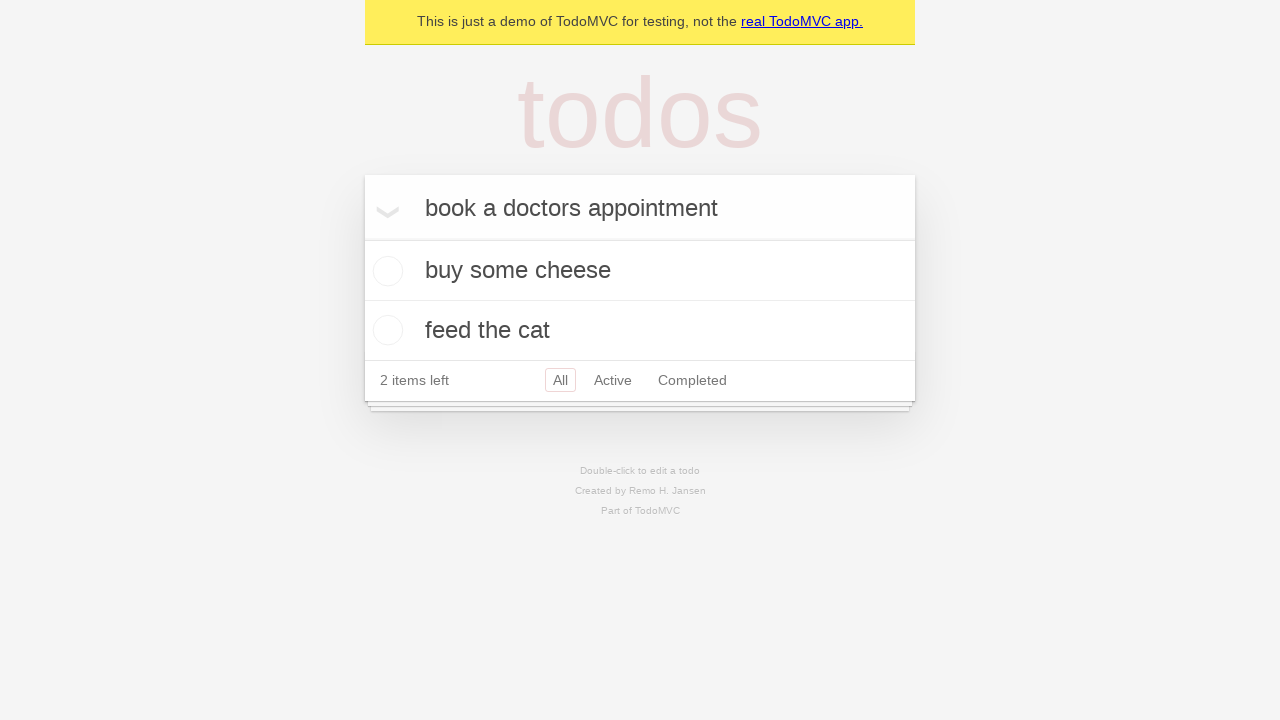

Pressed Enter to create third todo item on internal:attr=[placeholder="What needs to be done?"i]
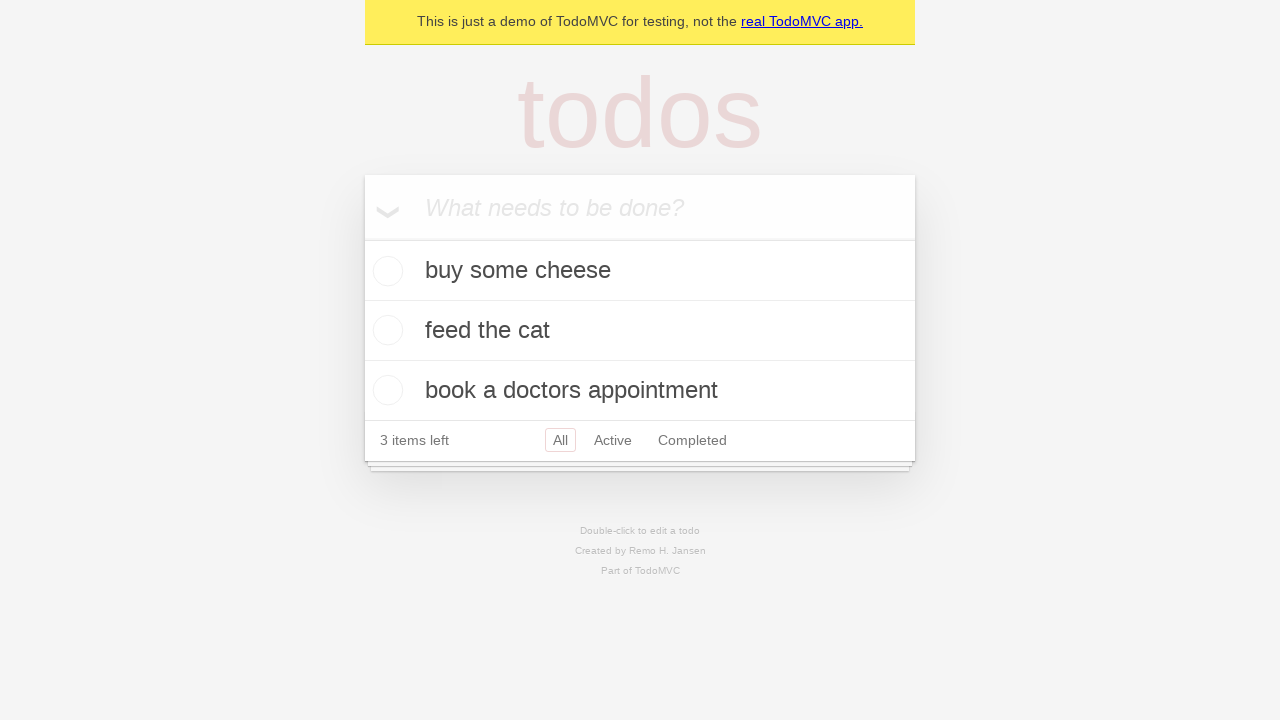

Verified that 3 items are displayed in the list
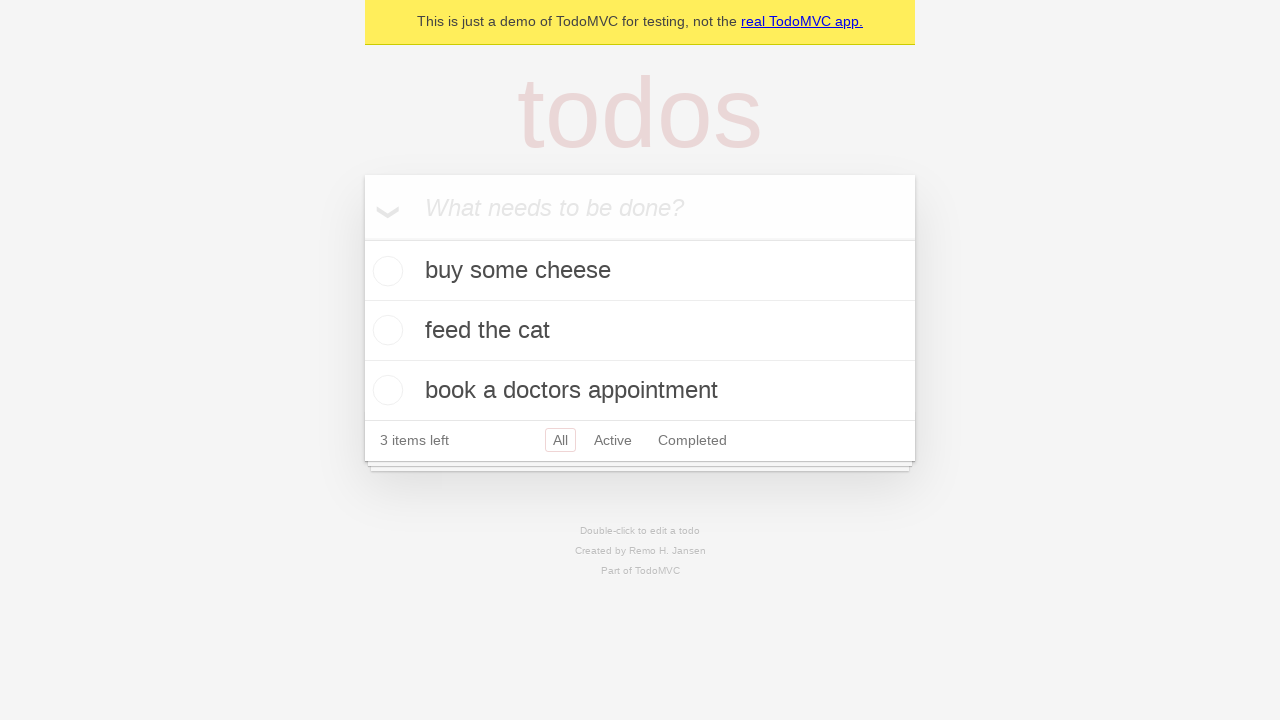

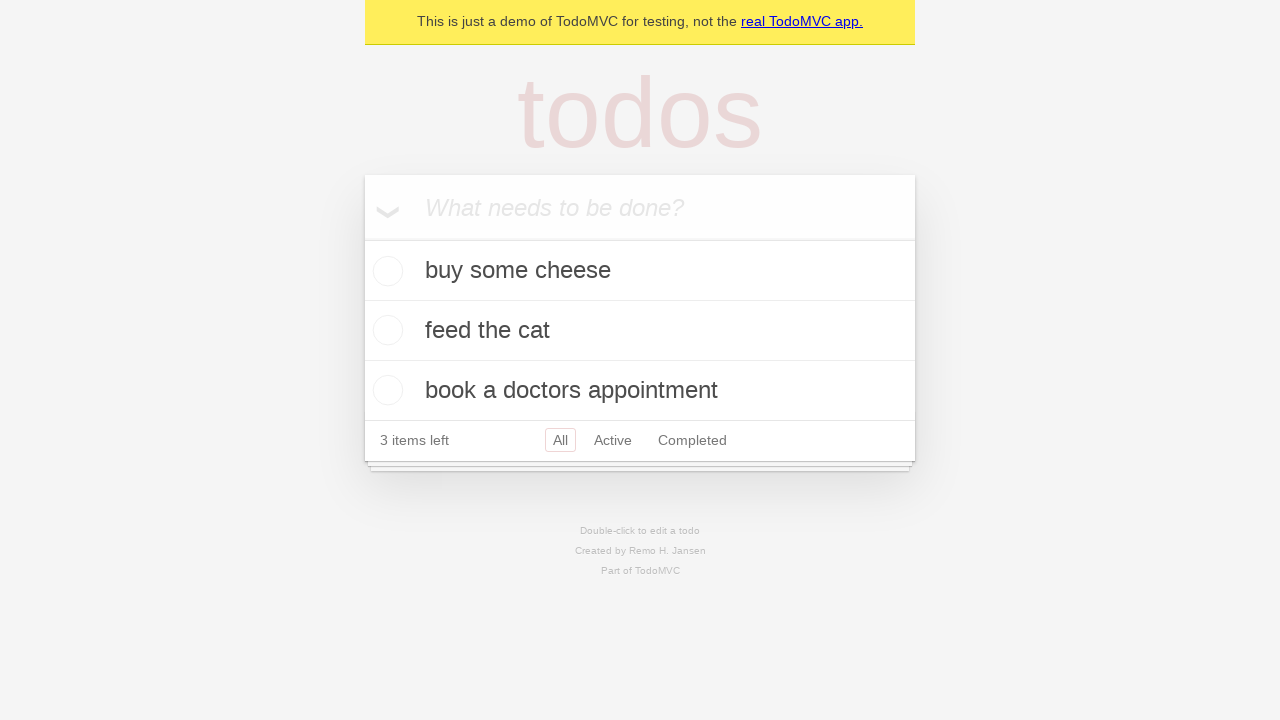